Tests cart functionality including adding multiple books, removing and undoing removal, updating quantity, and verifying coupon validation message

Starting URL: http://practice.automationtesting.in/

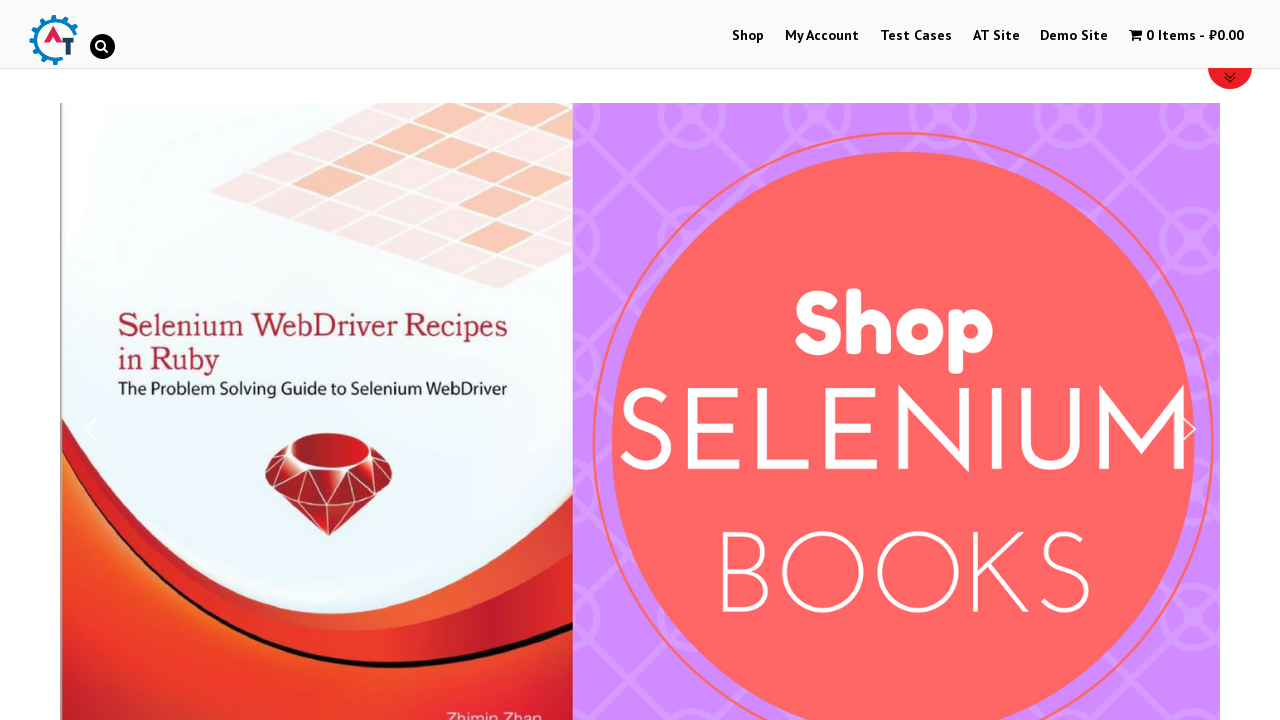

Clicked Shop tab to navigate to shop page at (748, 36) on text=Shop
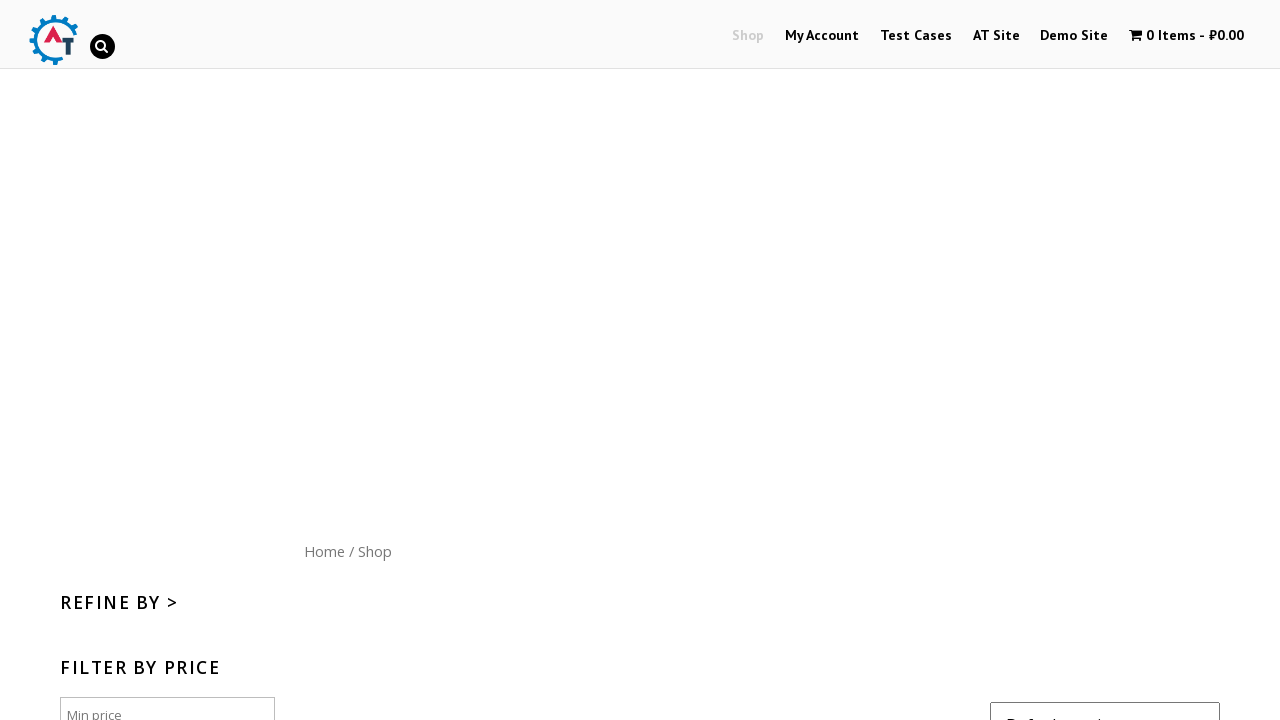

Added first book (post-182) to cart at (1115, 361) on .post-182 .button
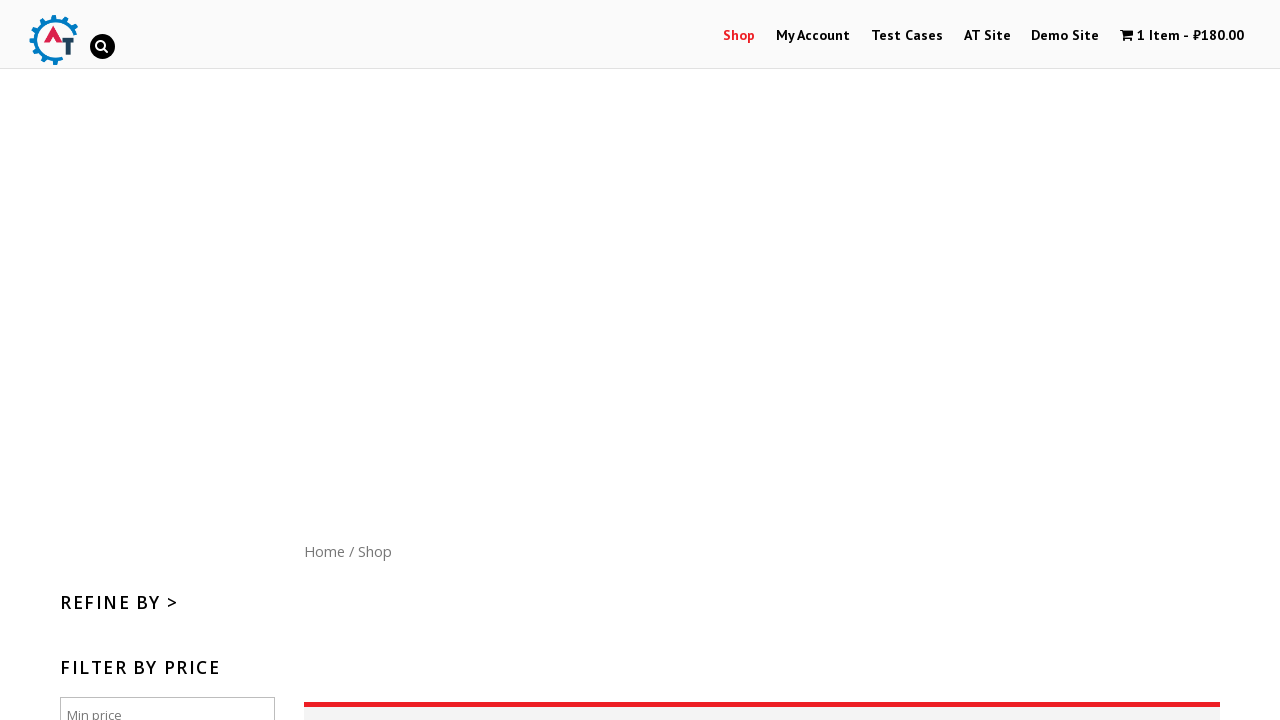

Scrolled page down by 300 pixels
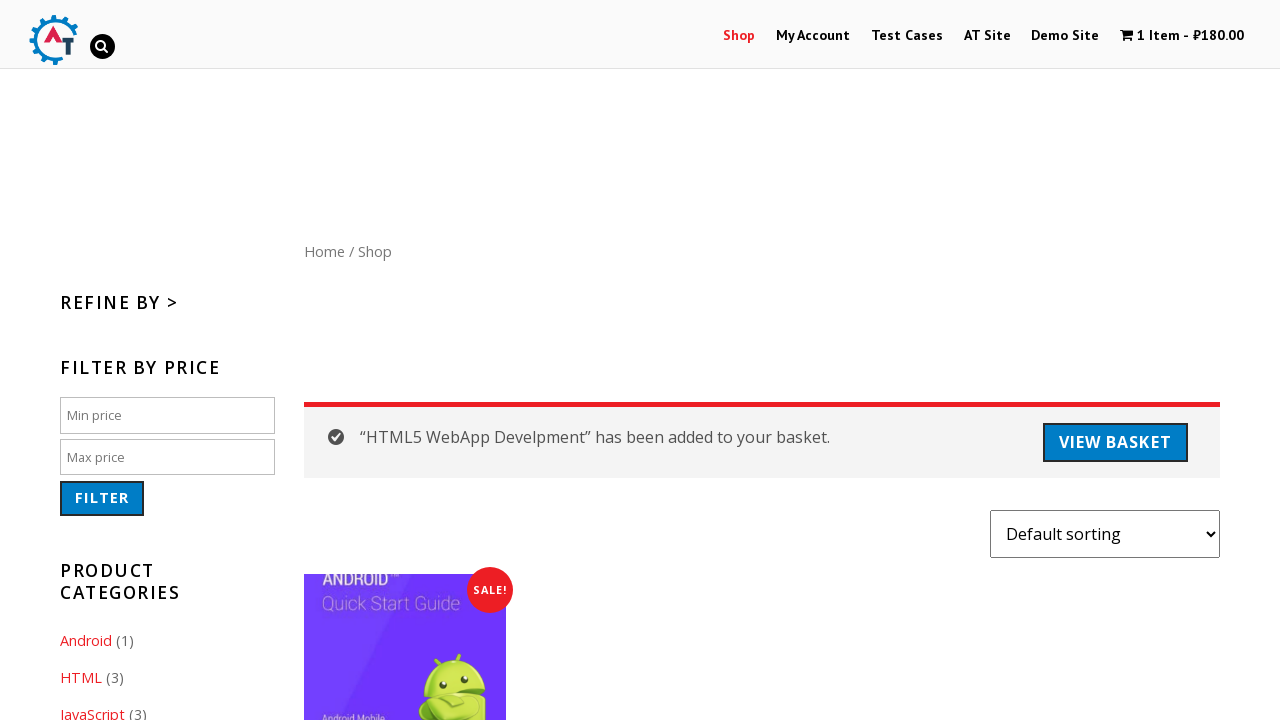

Waited 1000ms for page to settle
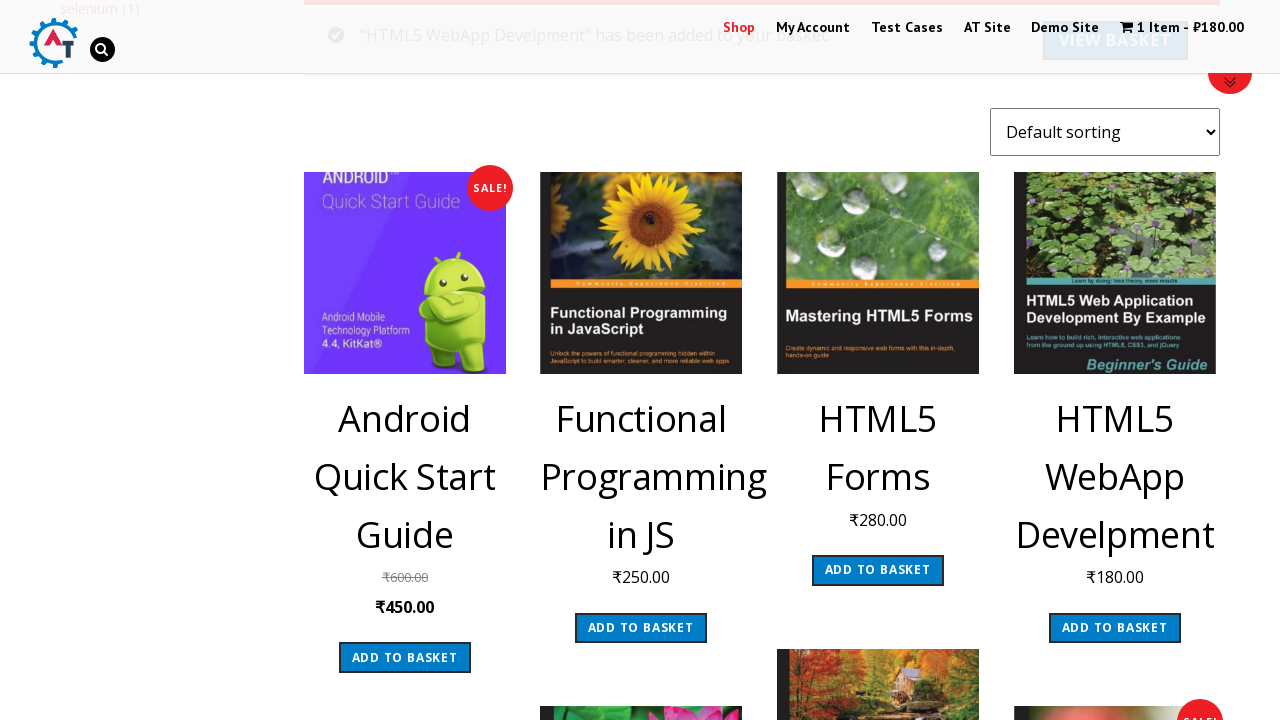

Added second book (post-180) to cart at (878, 361) on .post-180 .button
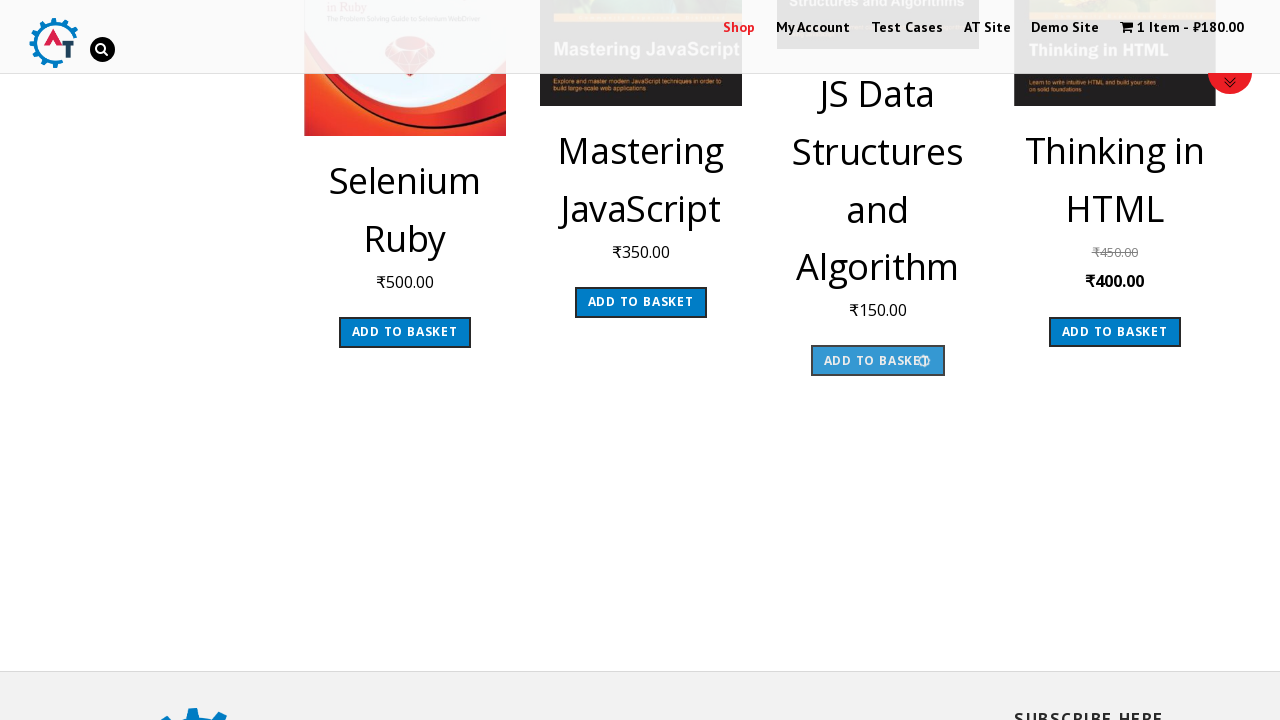

Waited 1000ms for page to settle
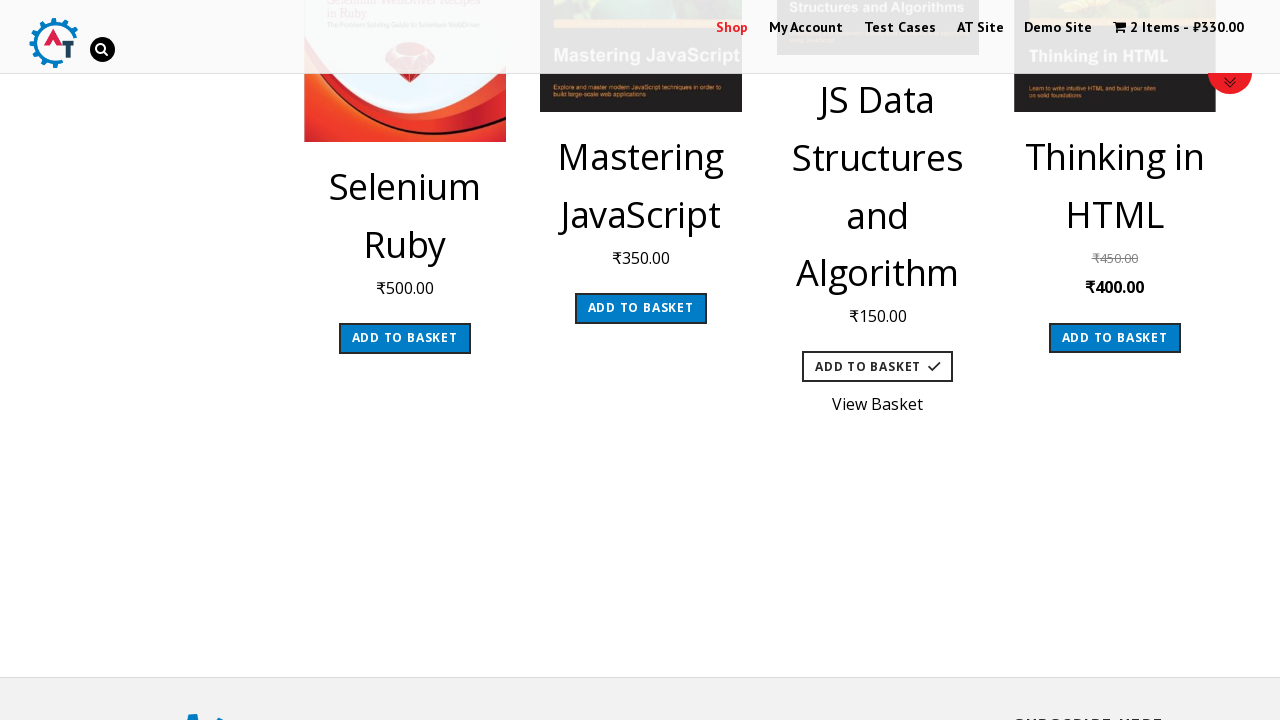

Clicked shopping cart icon to navigate to cart/basket at (1178, 28) on .wpmenucart-contents
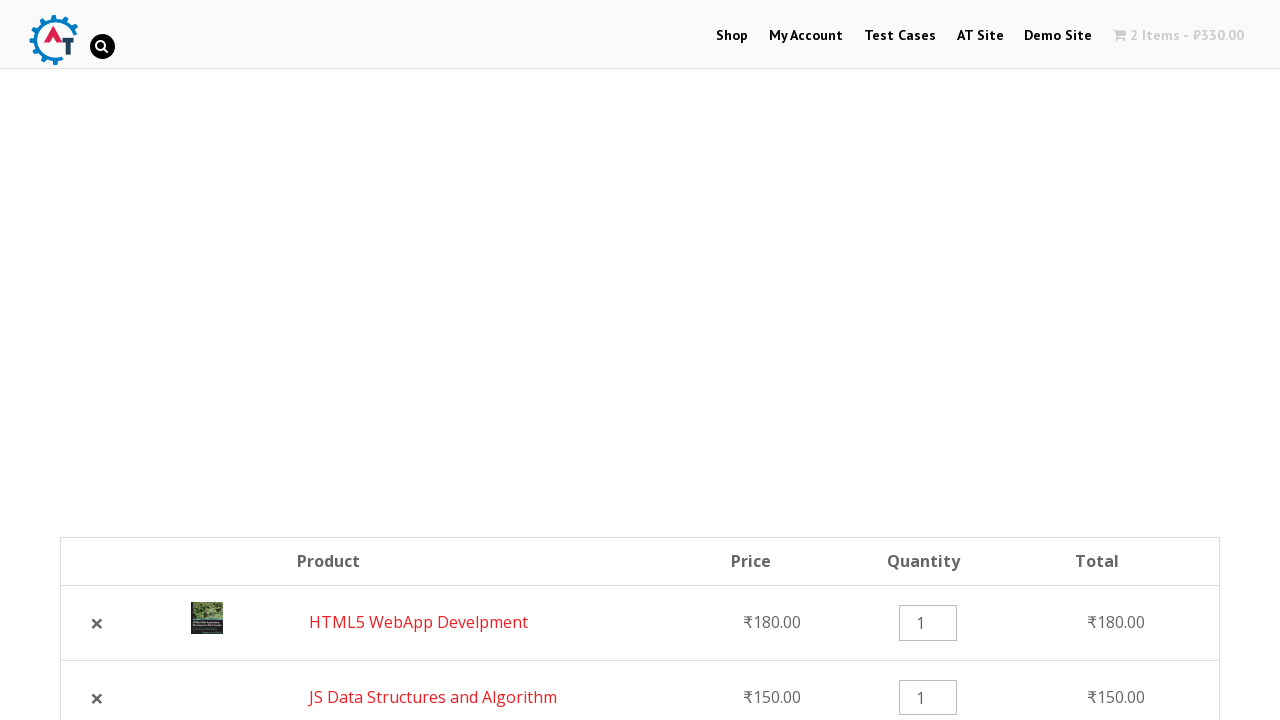

Waited 1000ms for cart page to load
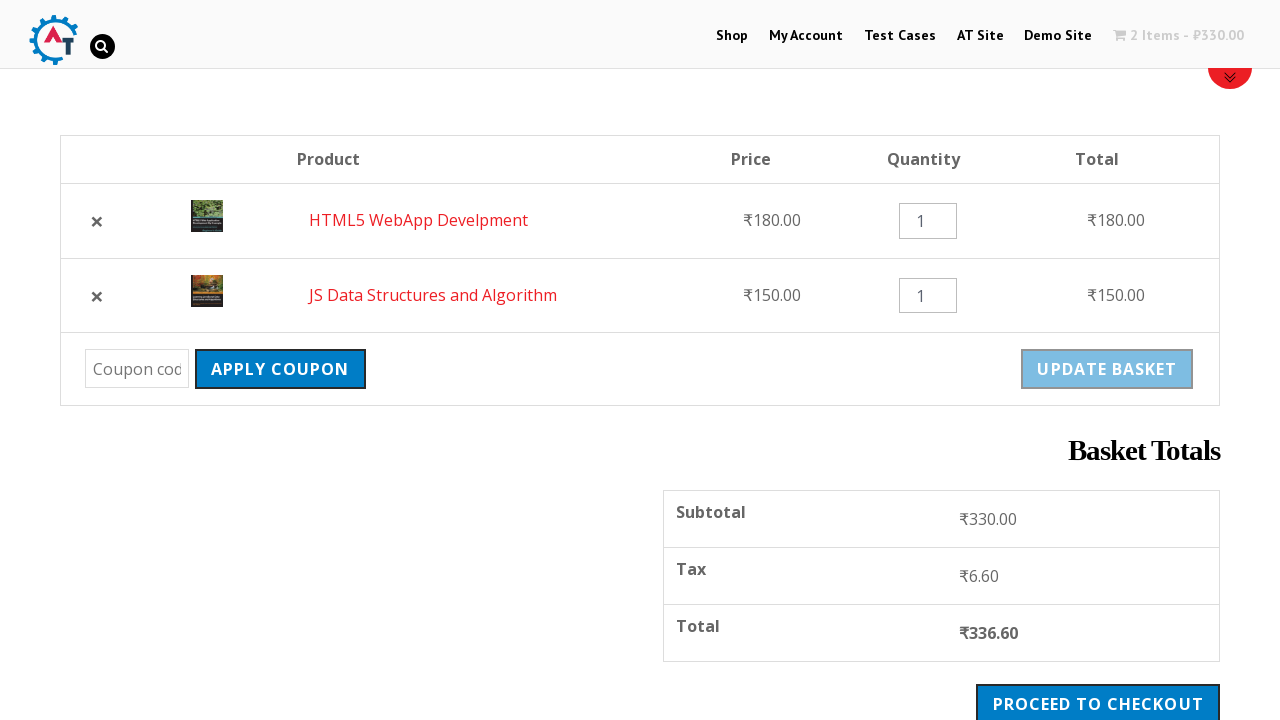

Removed first book (product_id 182) from cart at (97, 221) on [data-product_id="182"]
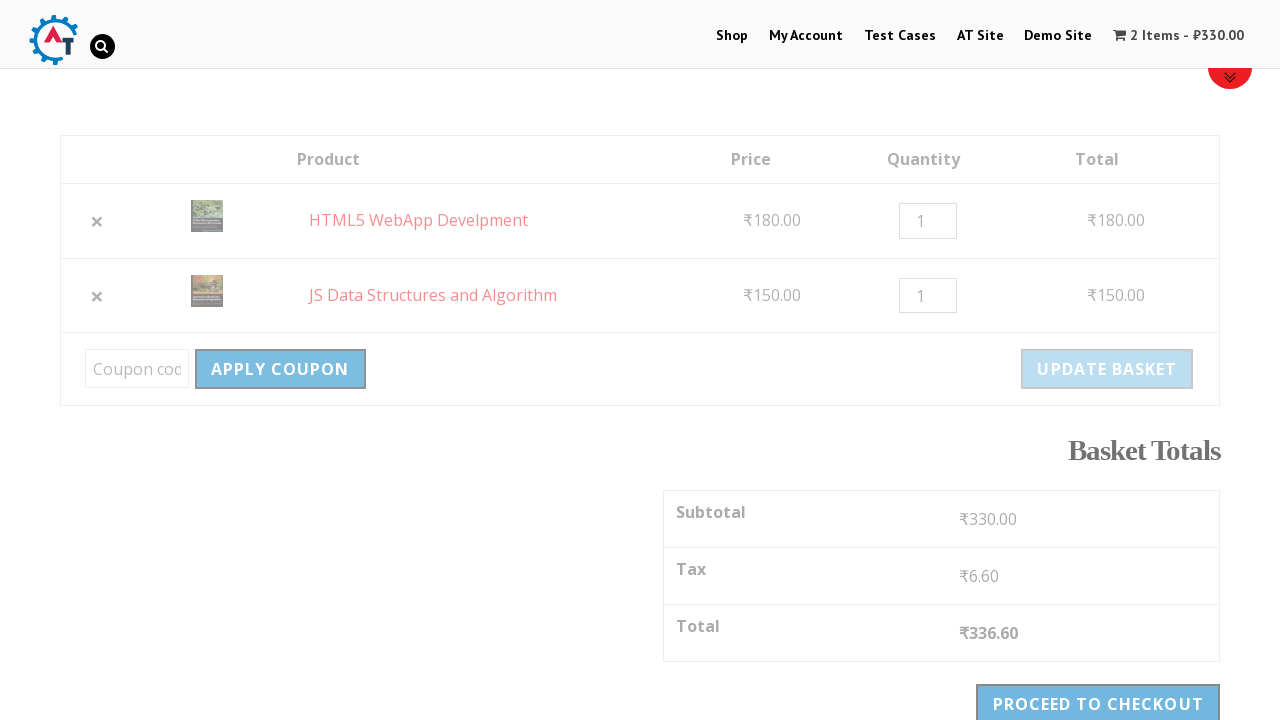

Clicked Undo link to restore removed book to cart at (436, 170) on text=Undo?
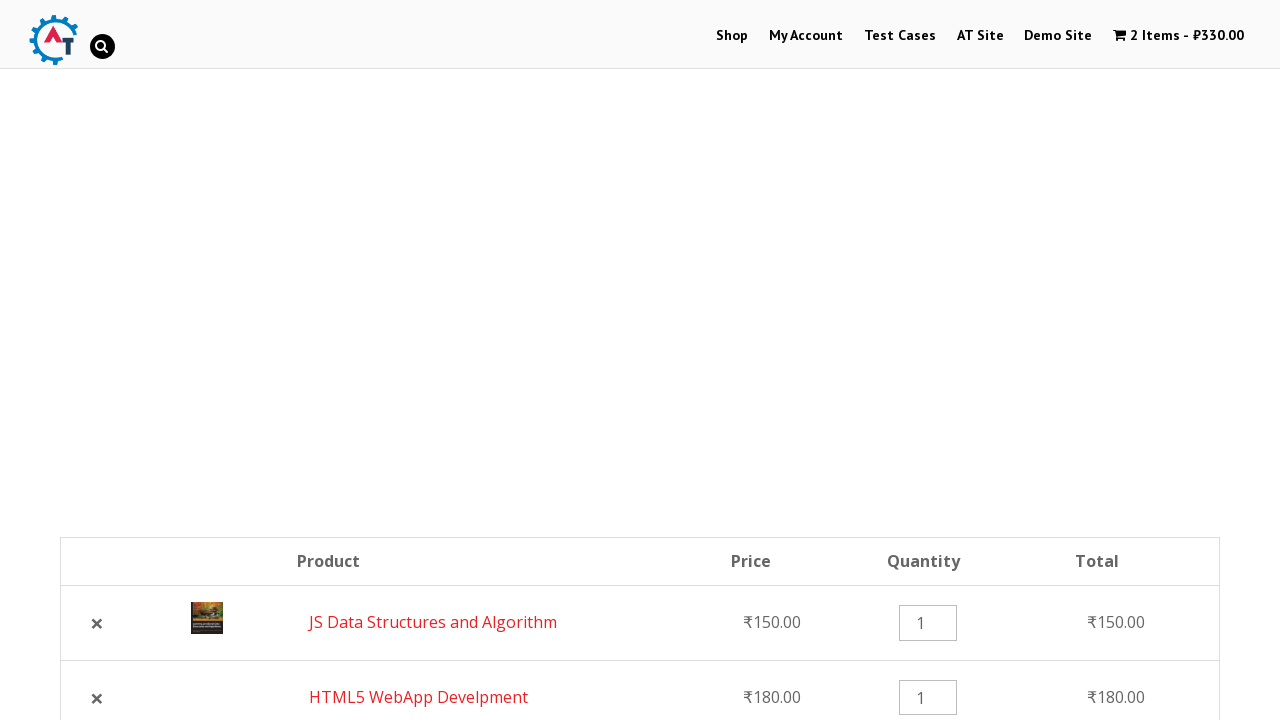

Located JavaScript book quantity input field
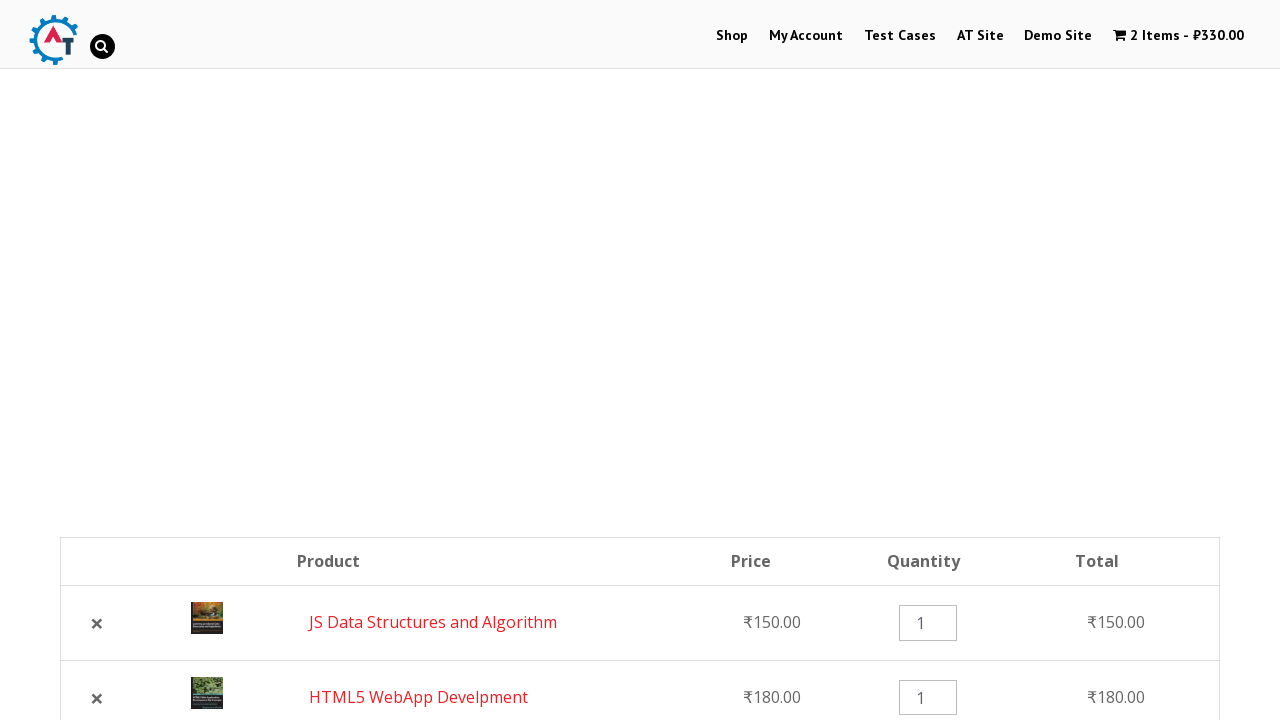

Cleared JavaScript book quantity input field on [name="cart[045117b0e0a11a242b9765e79cbf113f][qty]"]
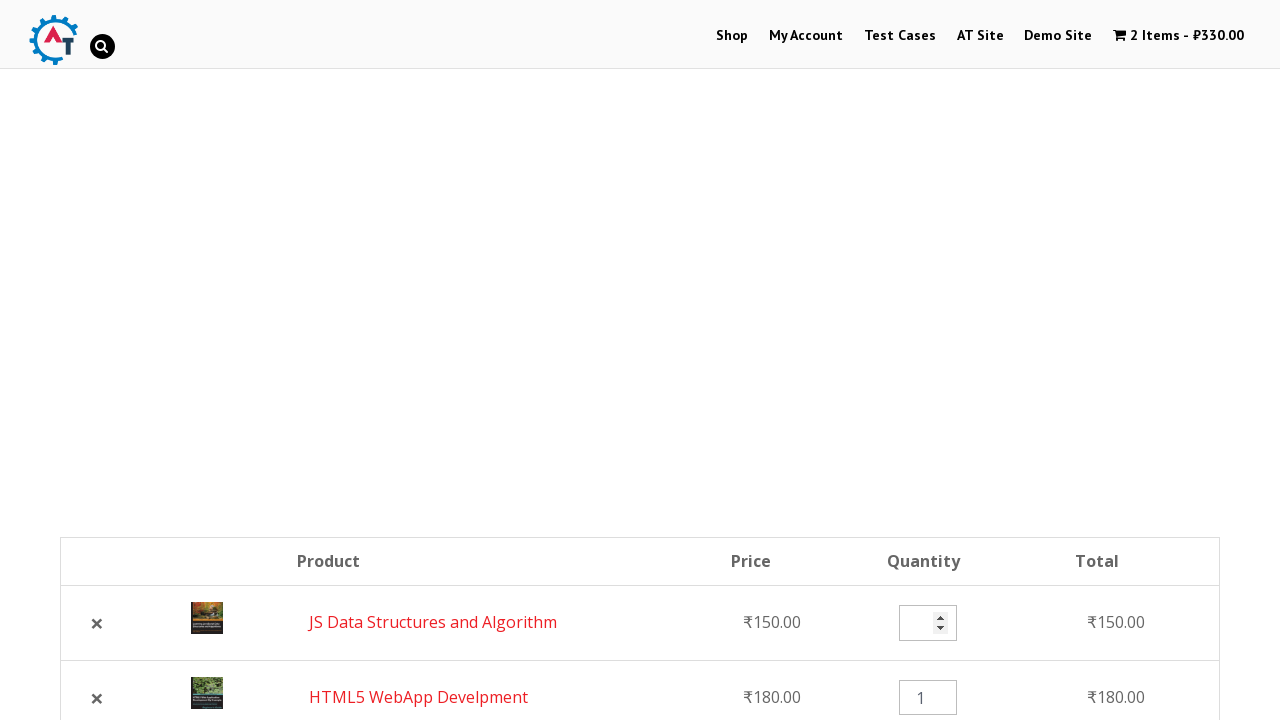

Updated JavaScript book quantity to 3 on [name="cart[045117b0e0a11a242b9765e79cbf113f][qty]"]
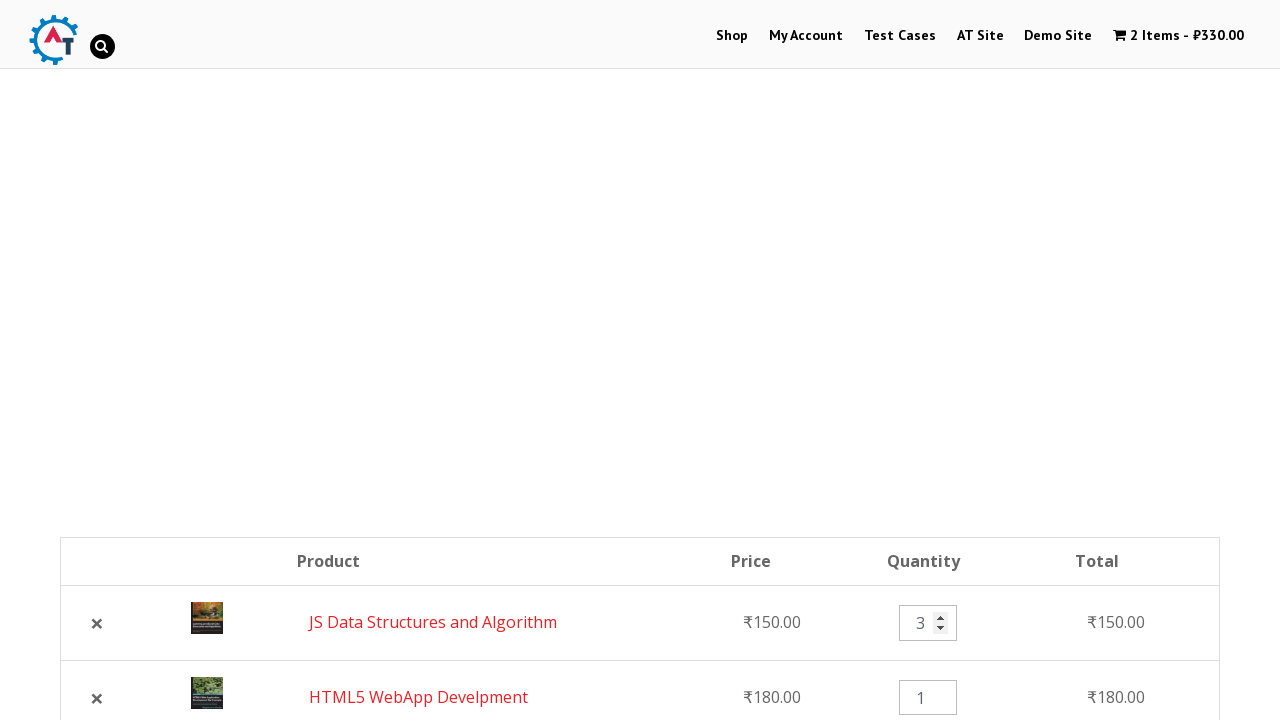

Clicked update cart button to apply quantity change at (1107, 360) on .actions > :nth-child(2)
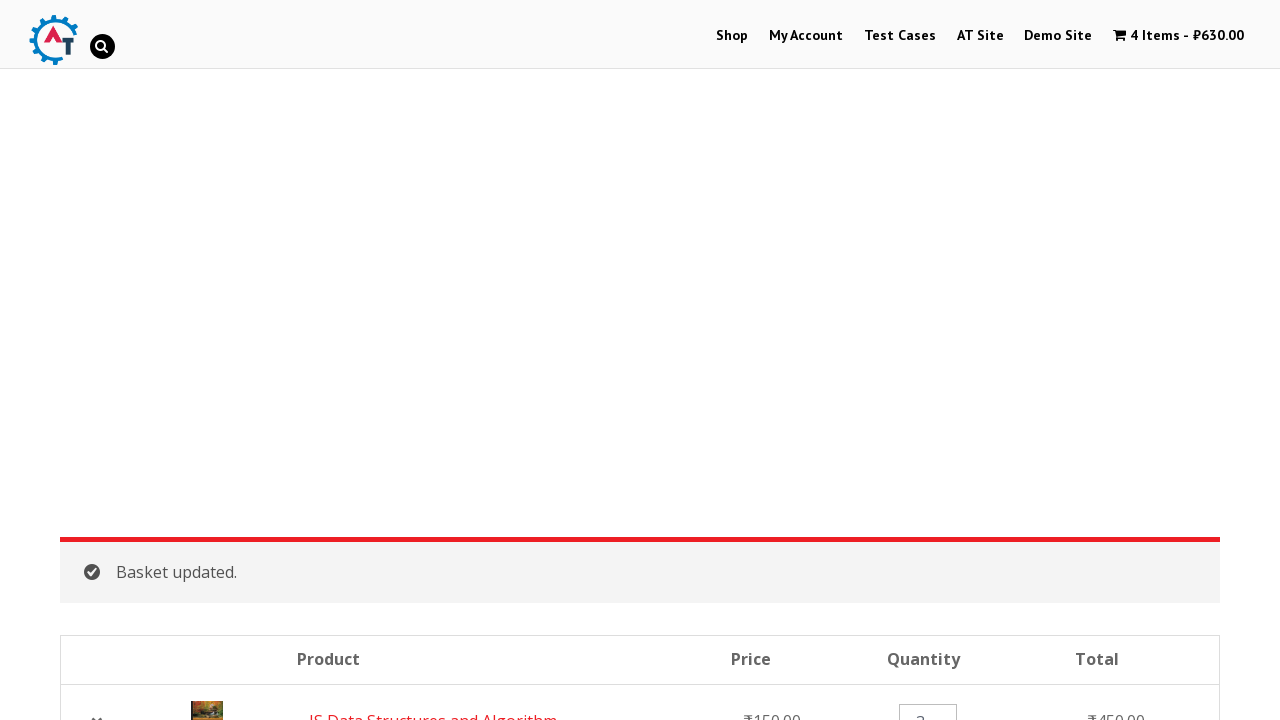

Waited 1000ms for cart update to complete
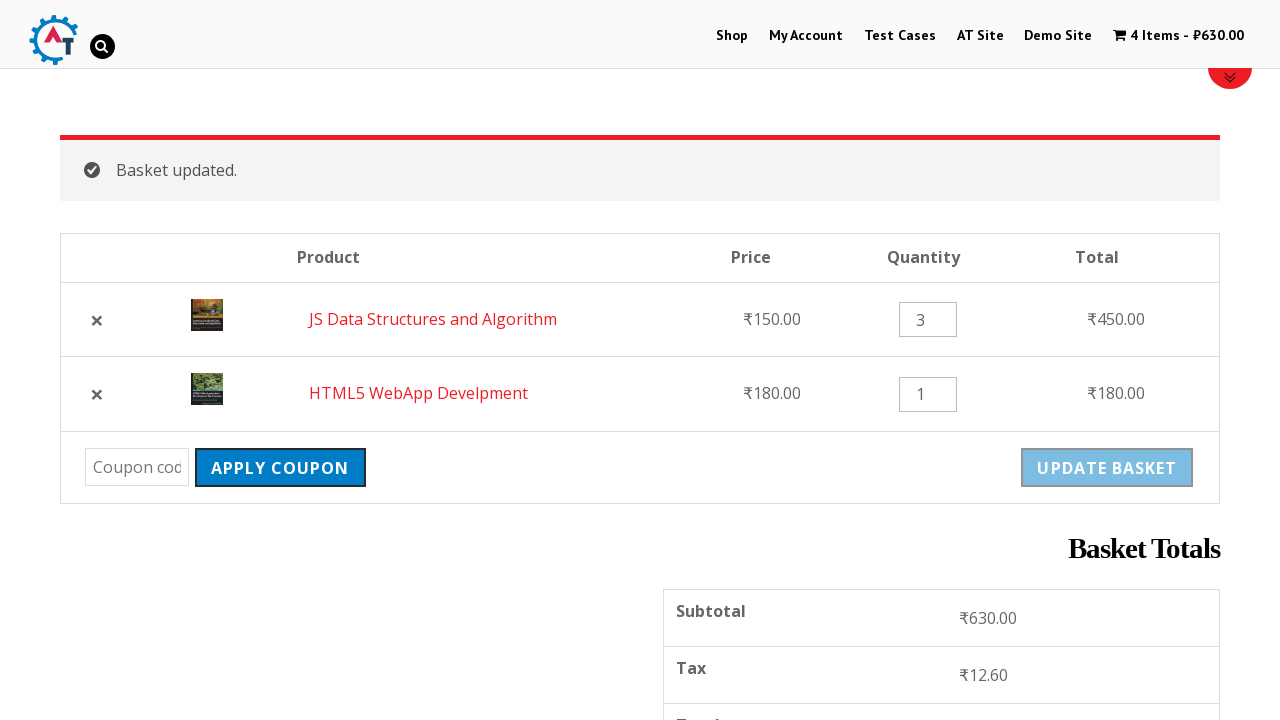

Clicked apply coupon button without entering coupon code at (280, 468) on [name="apply_coupon"]
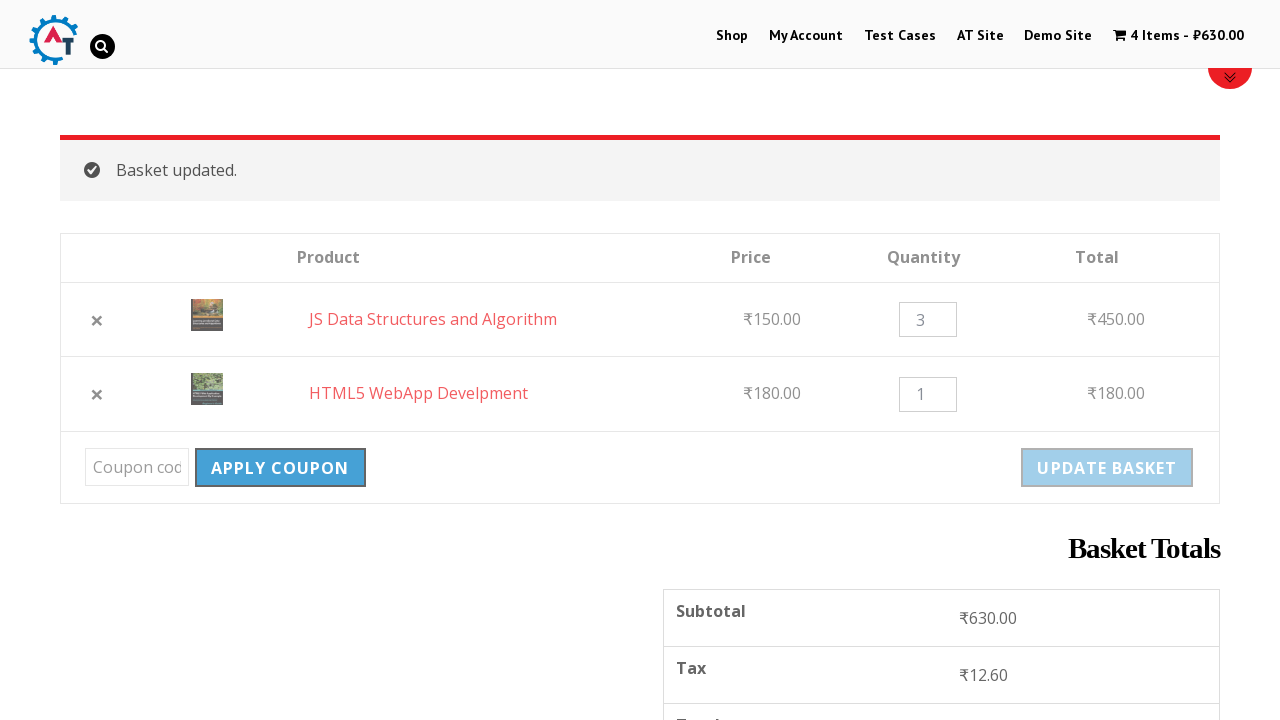

Verified coupon validation error message appeared
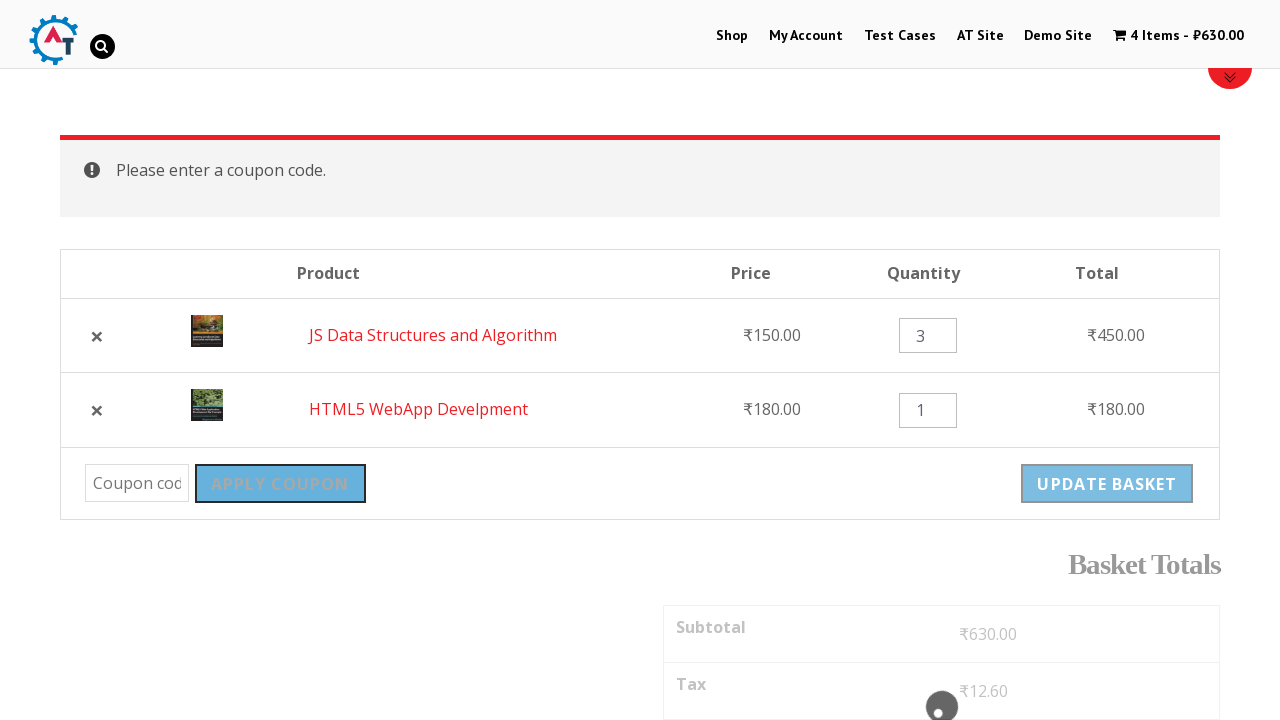

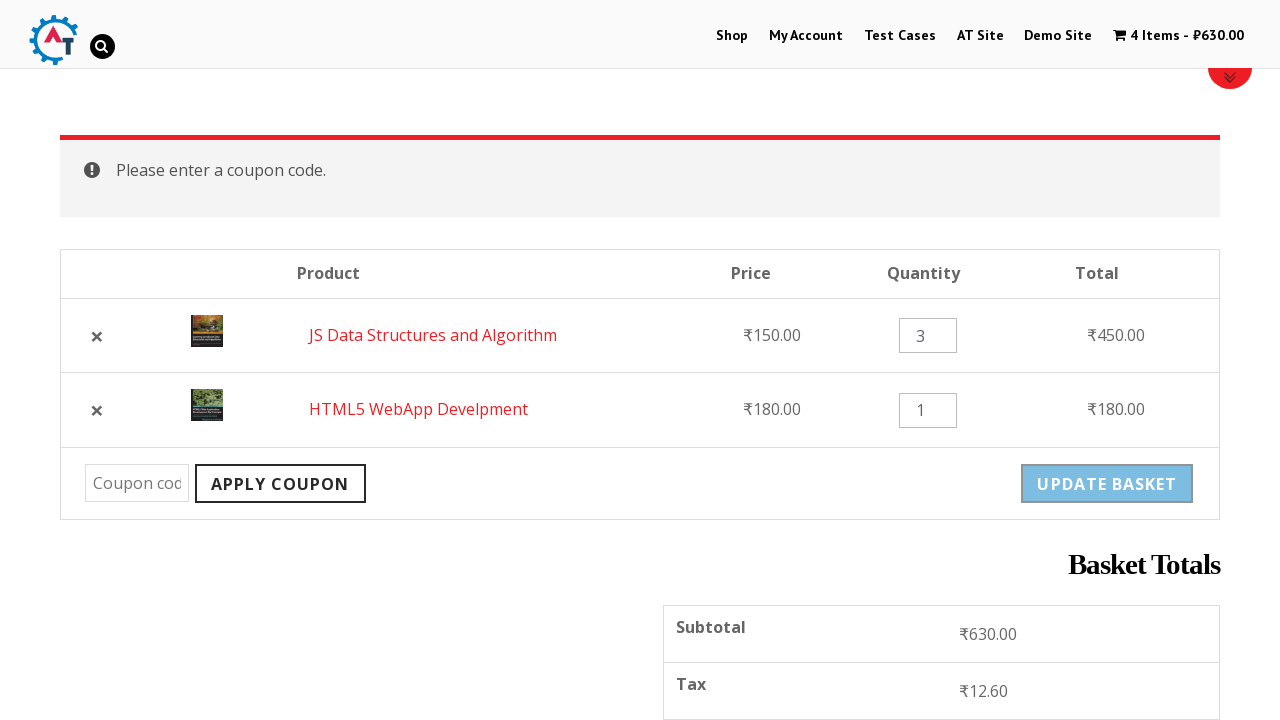